Tests selecting an option from a traditional HTML select dropdown by index

Starting URL: https://demoqa.com/select-menu

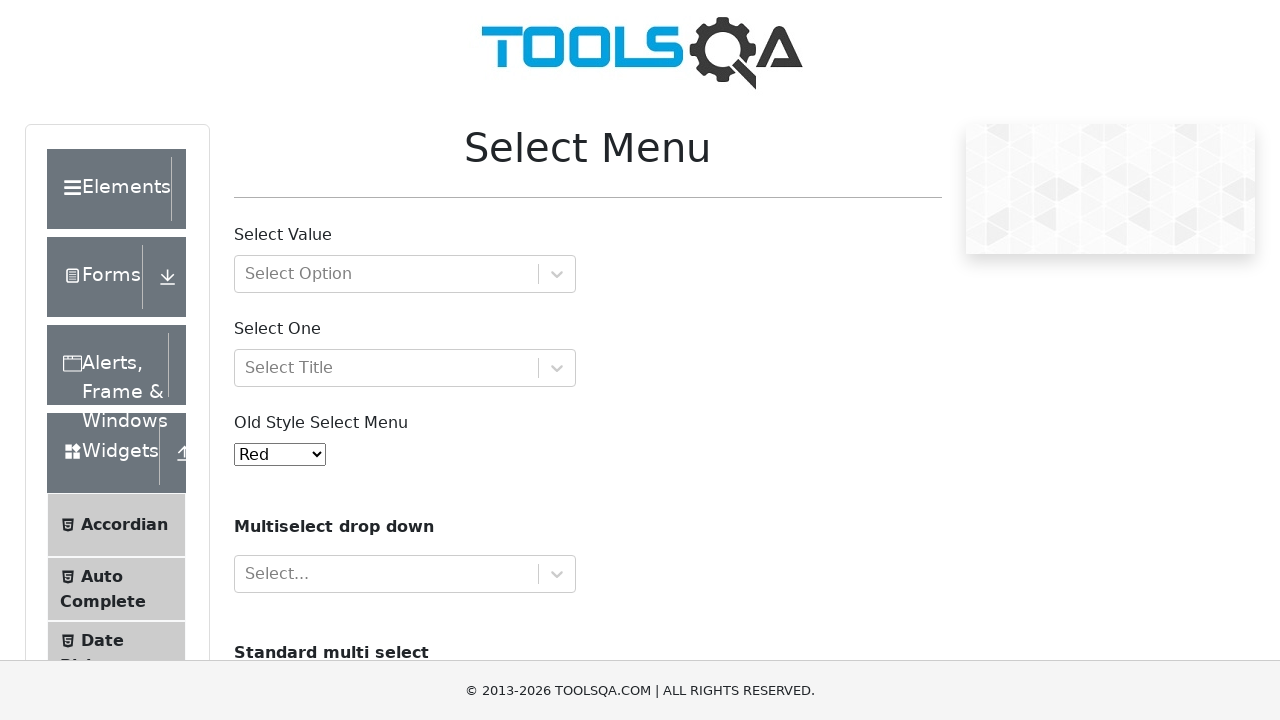

Navigated to select menu demo page
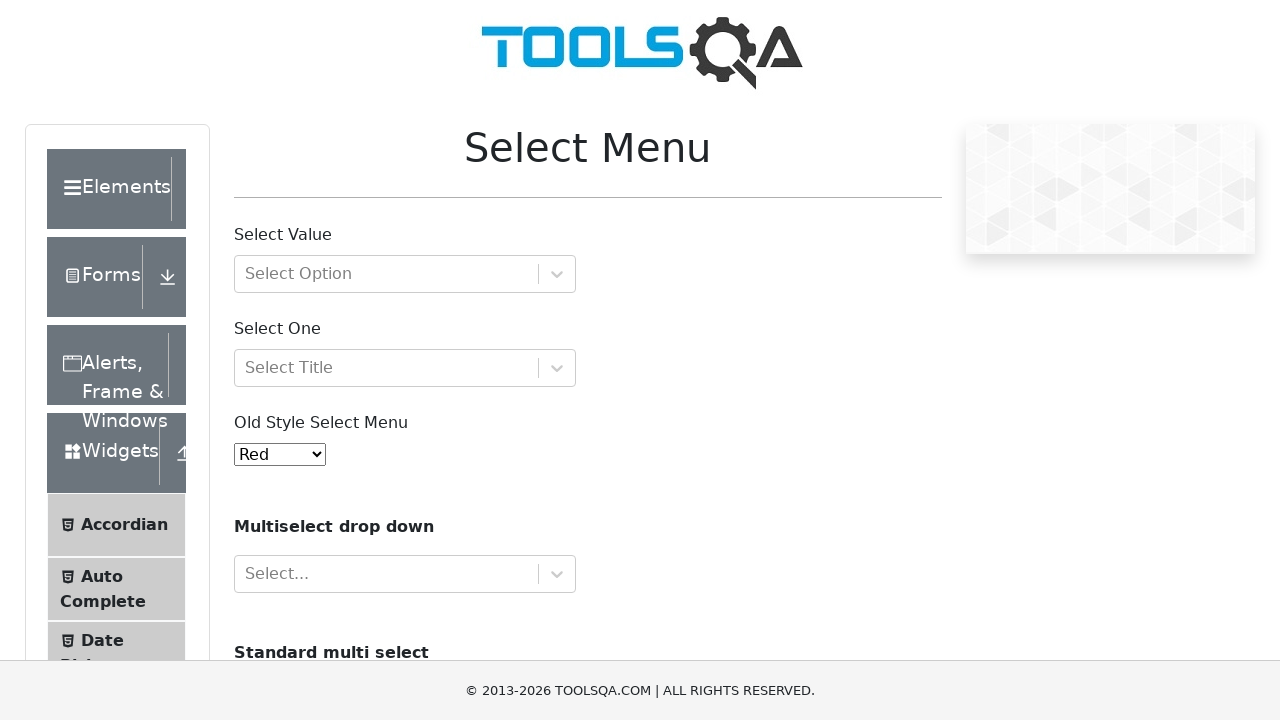

Selected option at index 3 from the traditional HTML select dropdown on #oldSelectMenu
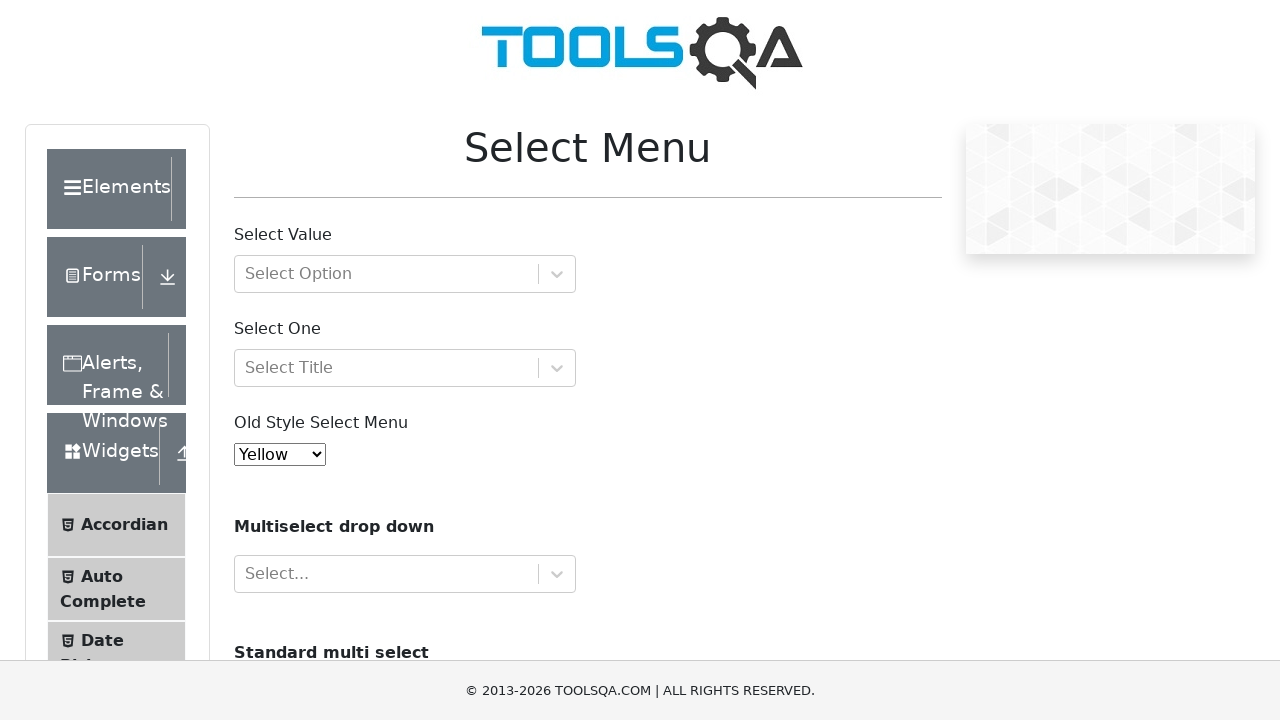

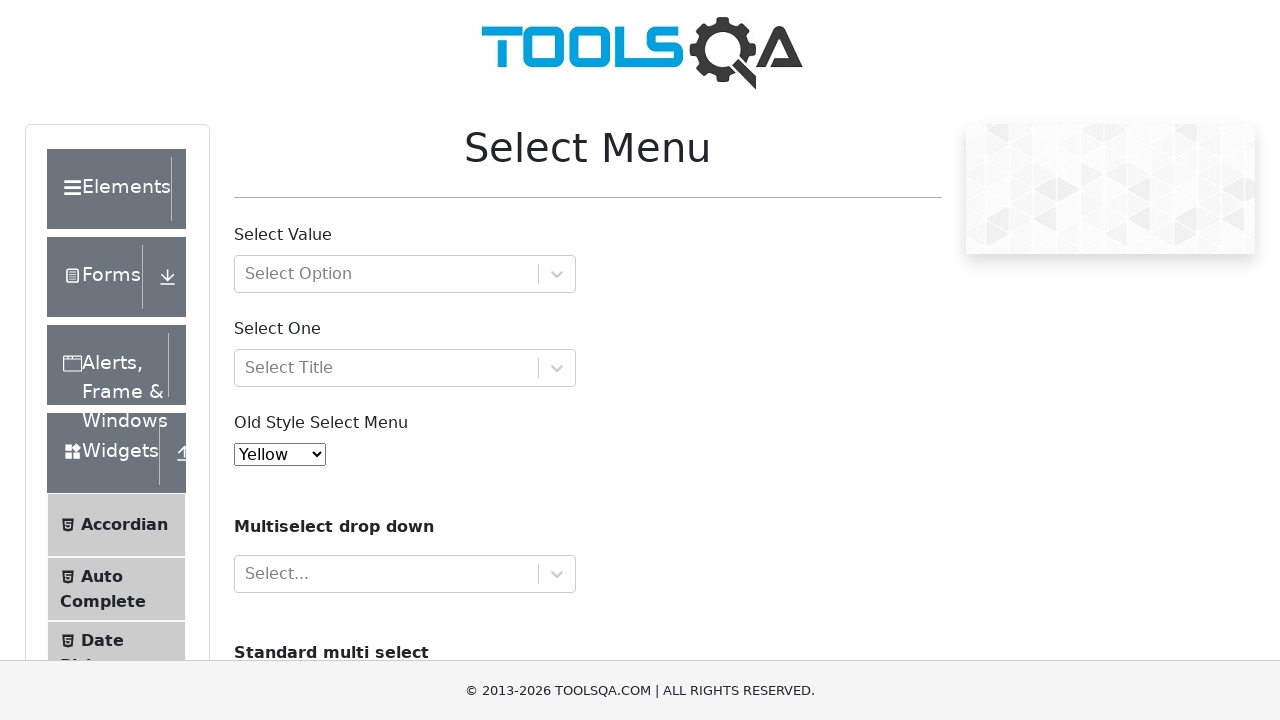